Tests the forgot password functionality by clicking the forgot password link, filling in email, new password, and password confirmation fields, then submitting the form

Starting URL: https://www.rahulshettyacademy.com/client/

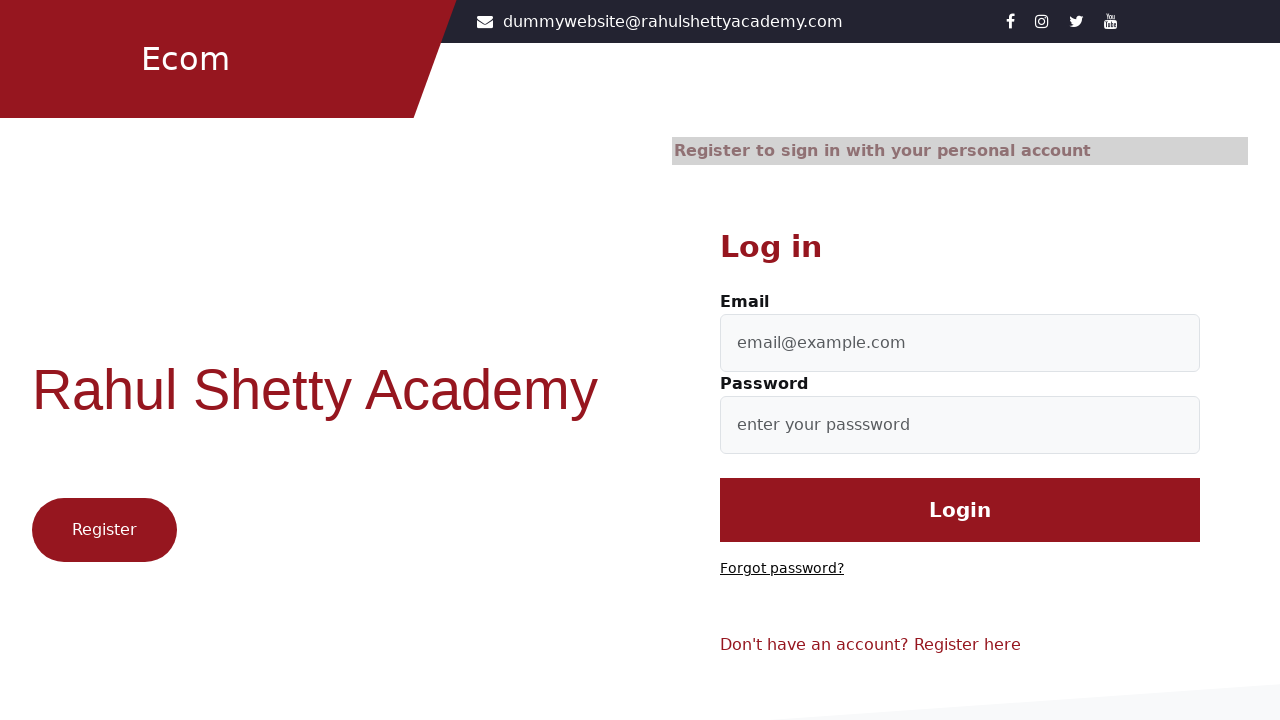

Clicked 'Forgot password?' link at (782, 569) on text=Forgot password?
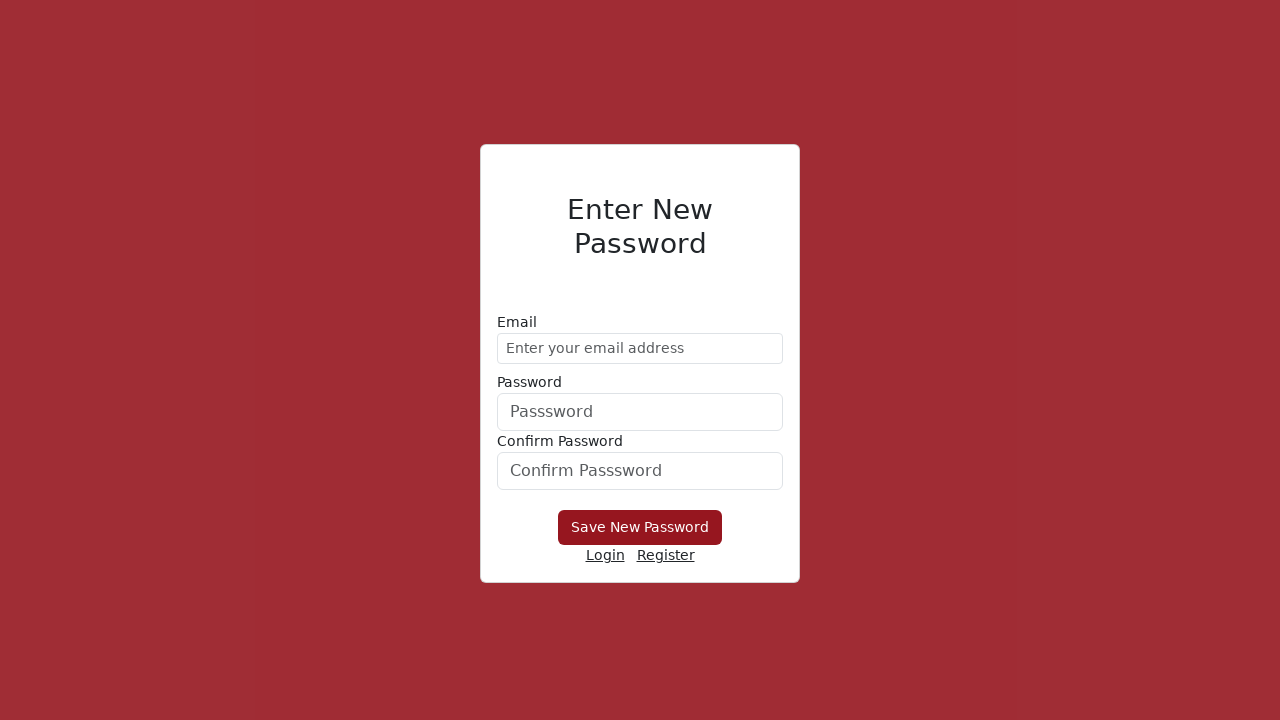

Filled email field with 'demo@gmail.com' on //form/div[1]/input
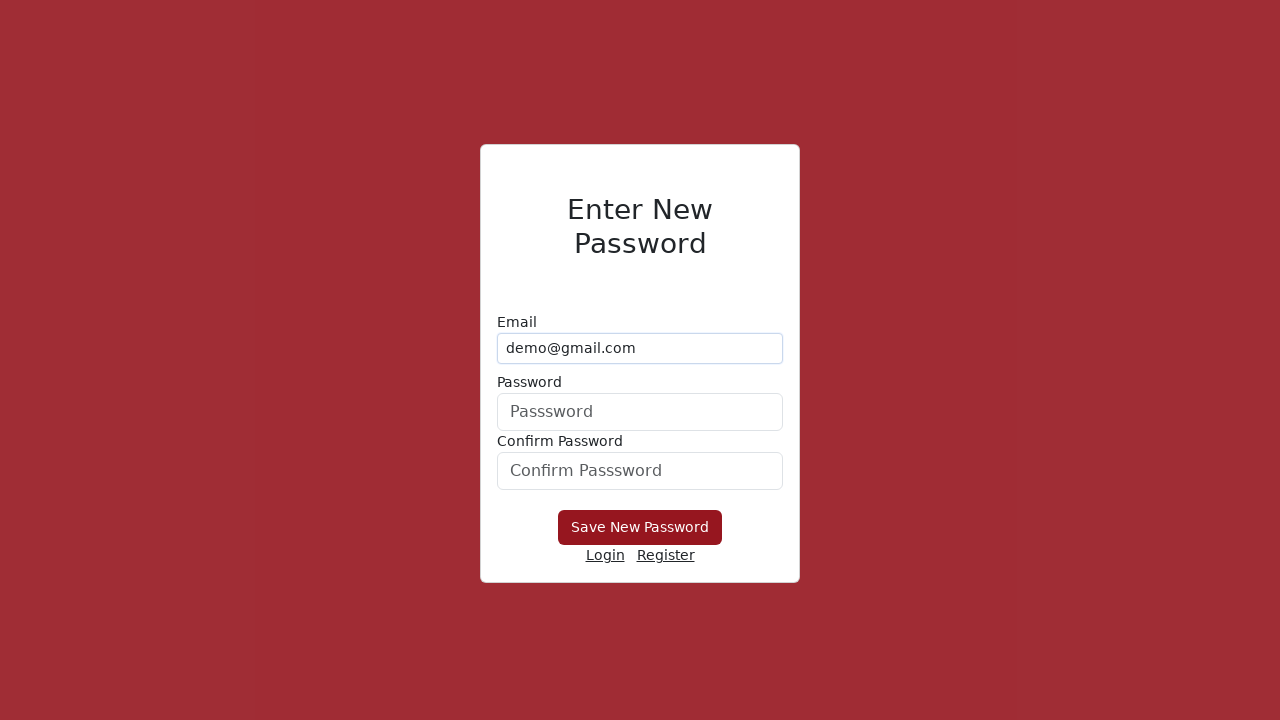

Filled new password field with 'Hello@1234' on form div:nth-child(2) input
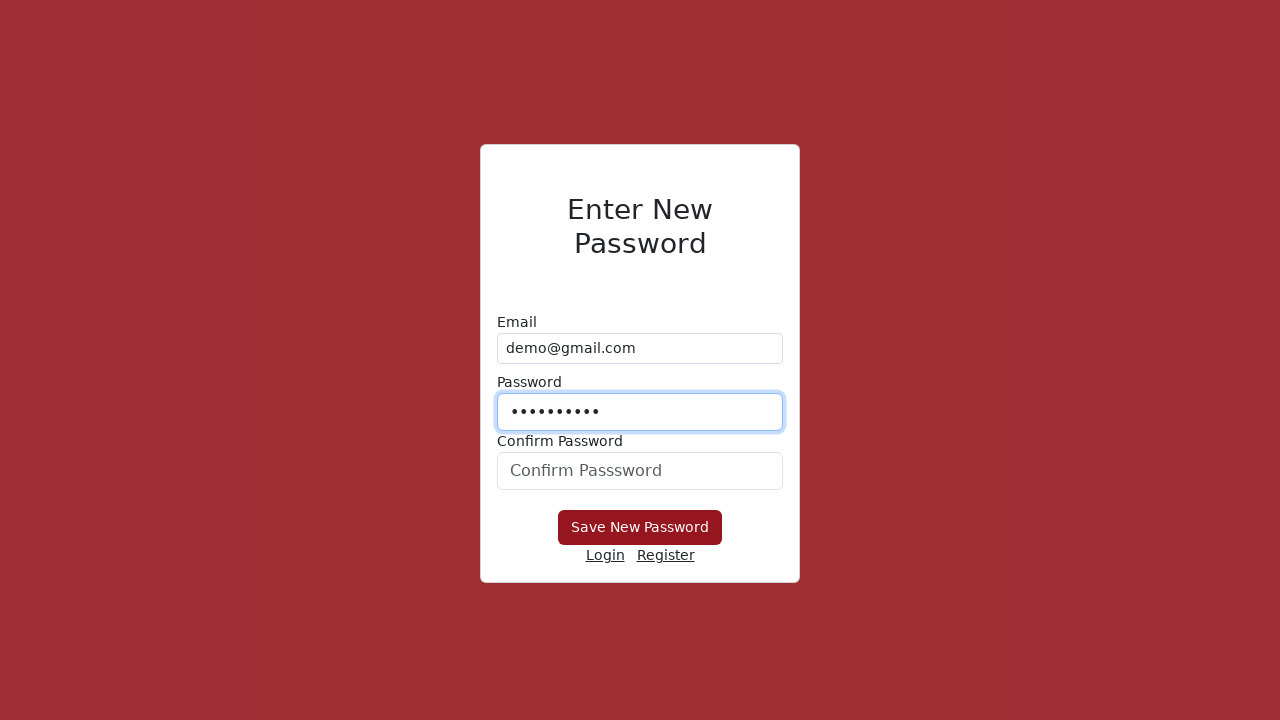

Filled password confirmation field with 'Hello@1234' on #confirmPassword
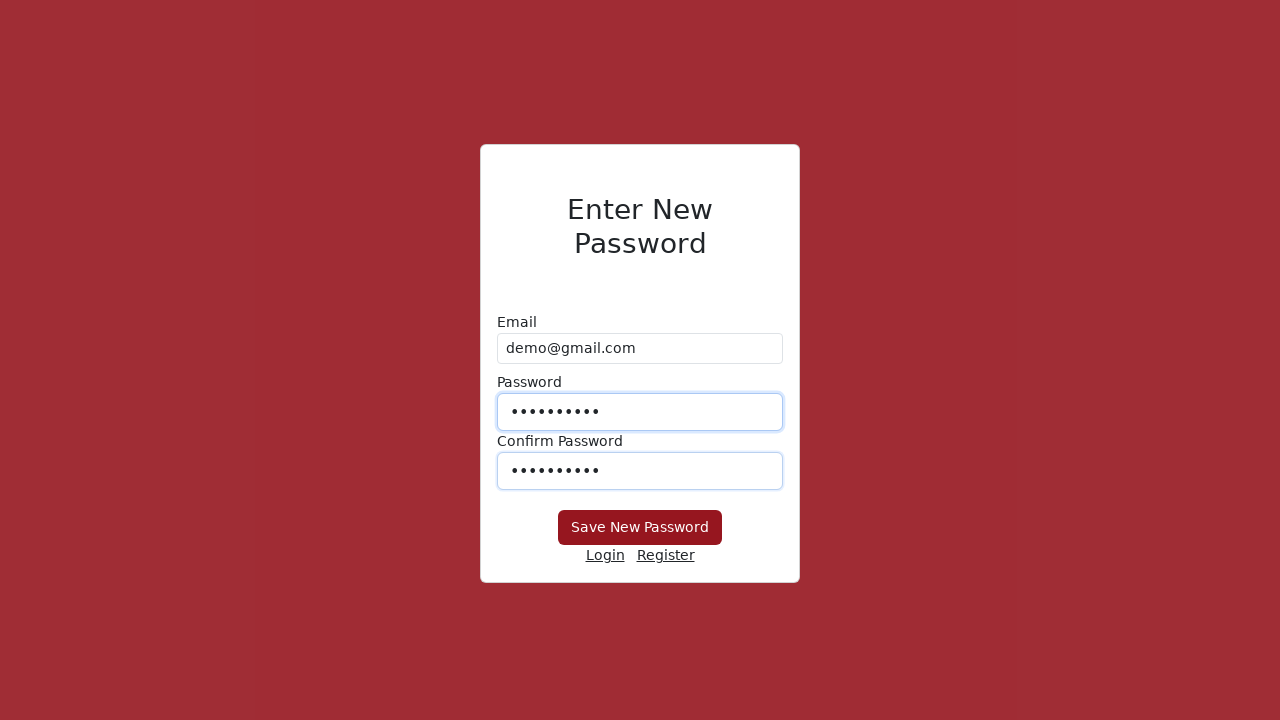

Clicked 'Save New Password' button to submit form at (640, 528) on xpath=//button[text()='Save New Password']
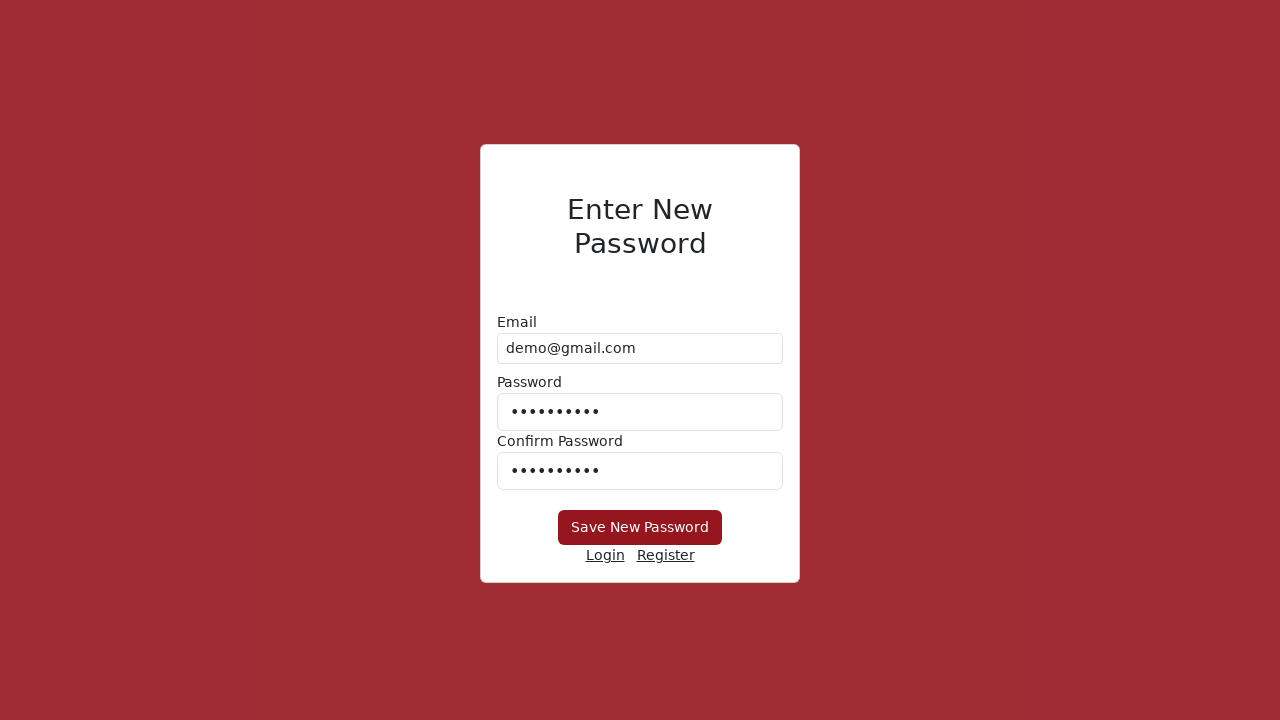

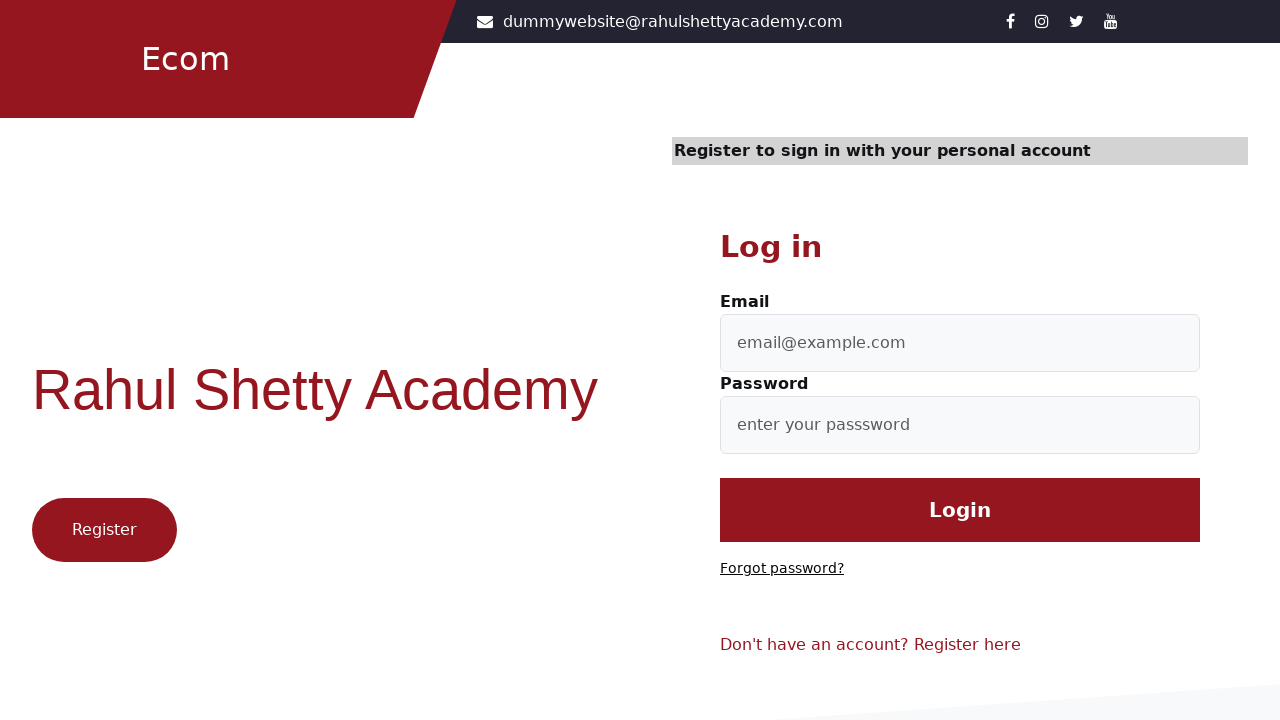